Tests a complete user flow including failed login attempt, password reset process, and successful login with form validation

Starting URL: https://rahulshettyacademy.com/locatorspractice/

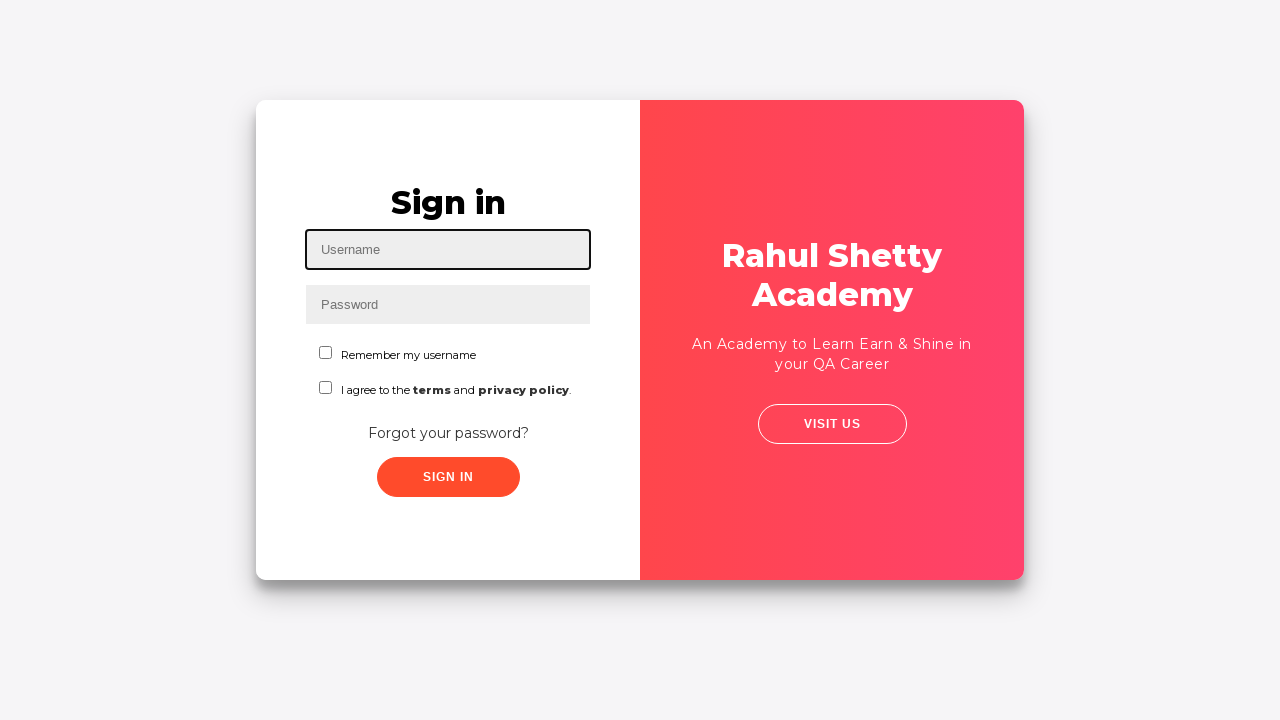

Filled username field with incorrect credentials 'Rolando' on #inputUsername
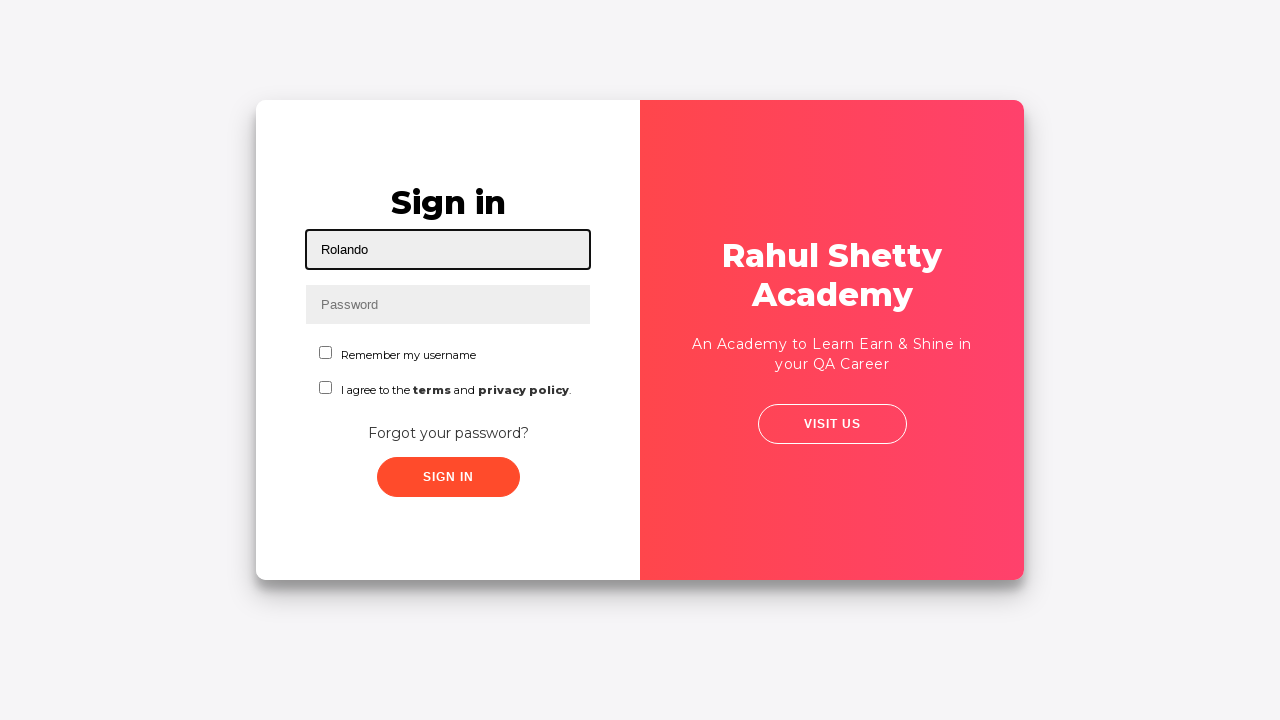

Filled password field with incorrect password '123456' on input[name='inputPassword']
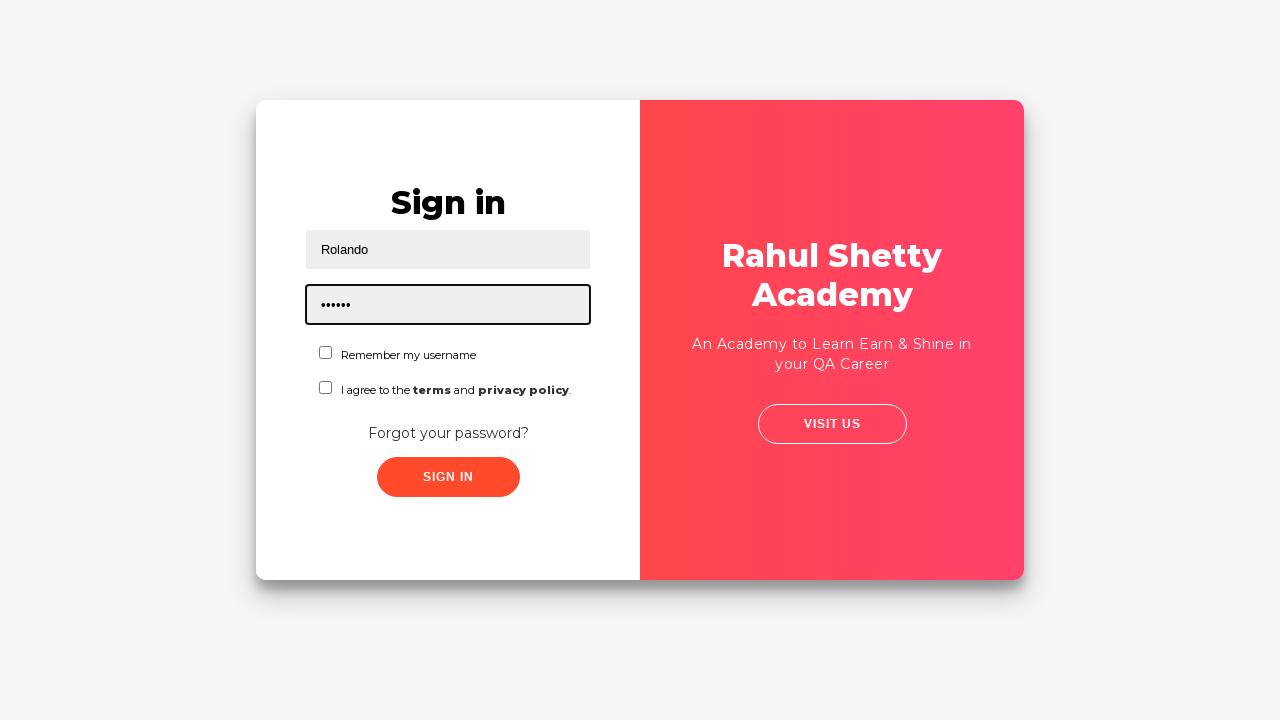

Clicked Sign-In button to attempt login with incorrect credentials at (448, 477) on .signInBtn
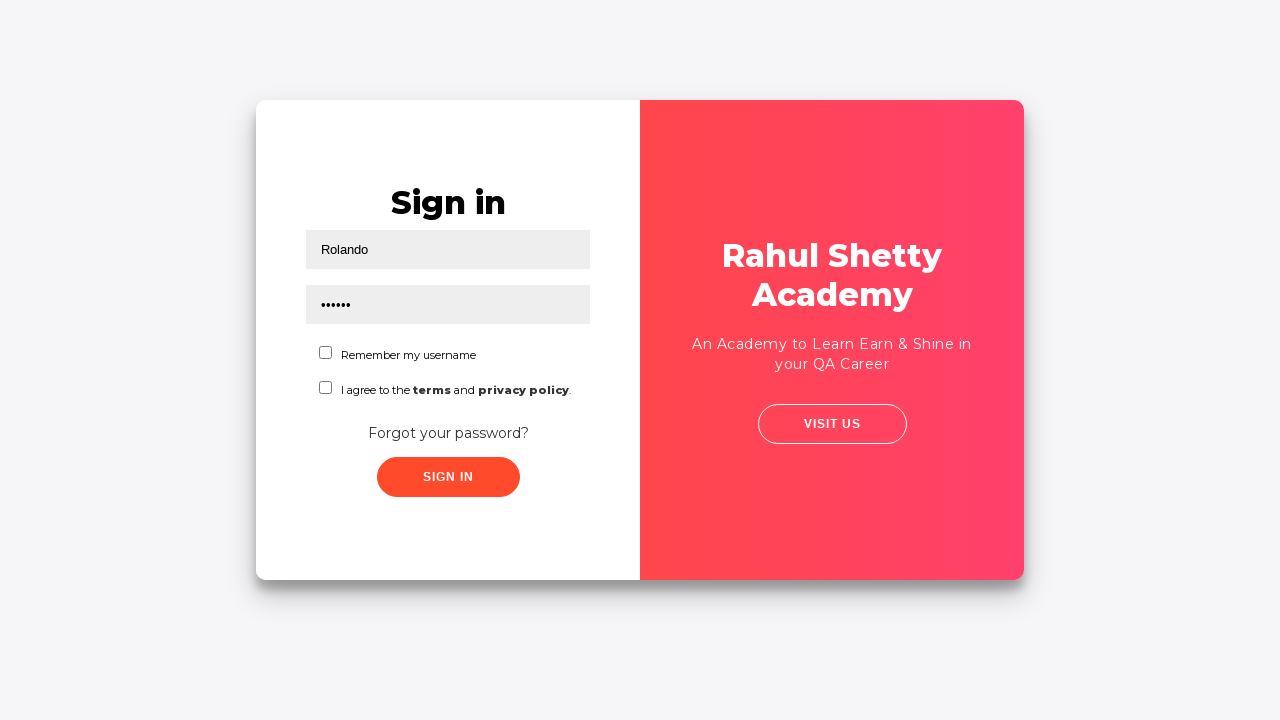

Error message appeared after failed login attempt
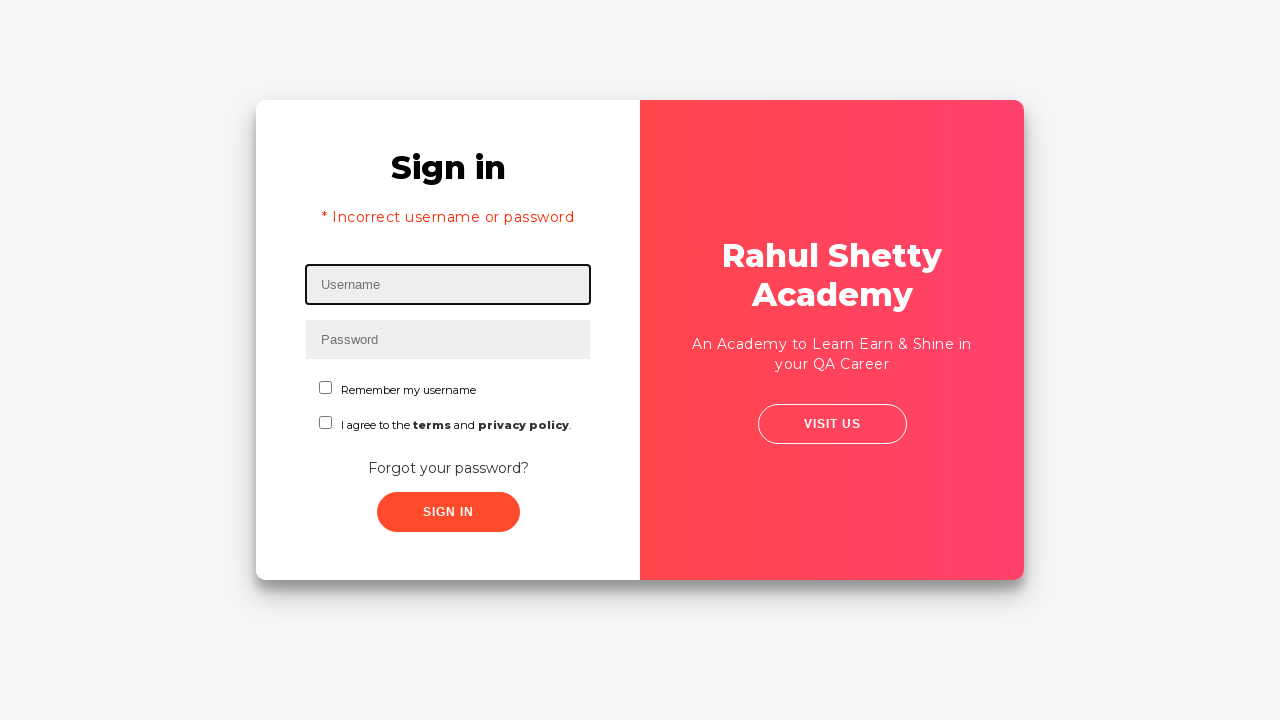

Clicked 'Forgot your password?' link to initiate password reset at (448, 468) on text='Forgot your password?'
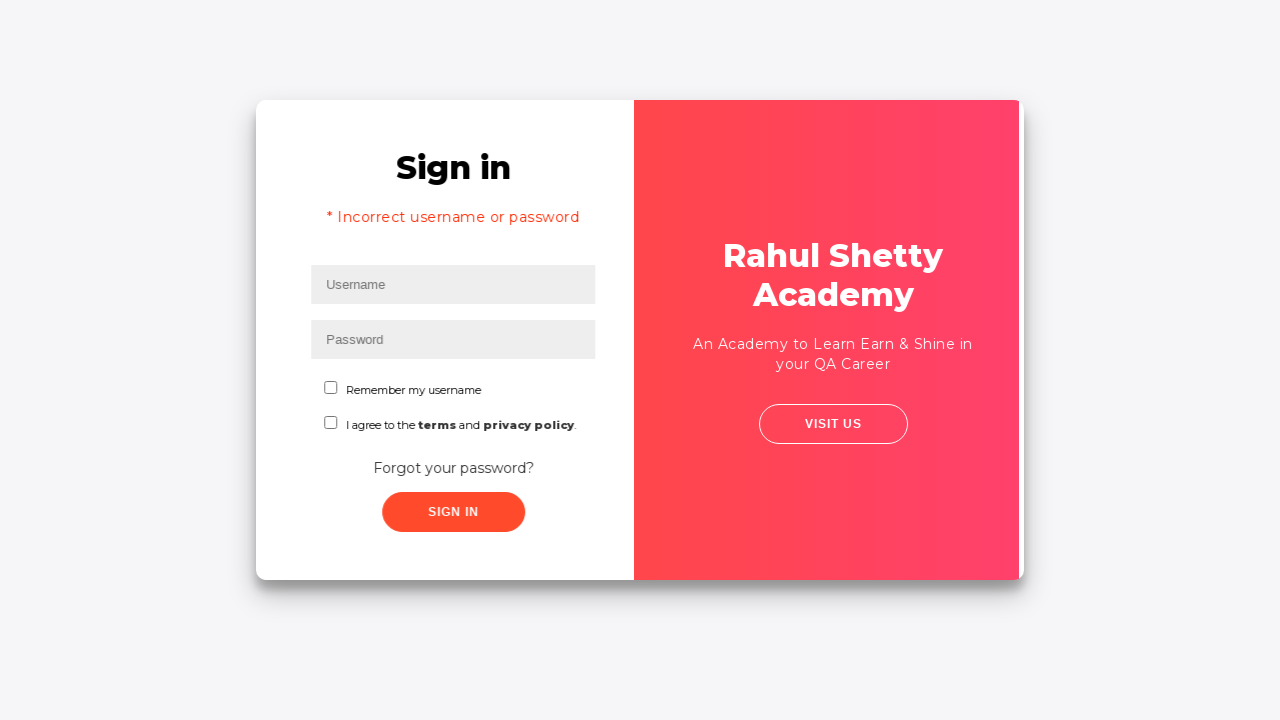

Filled name field in password reset form with 'Rolando' on xpath=//input[@placeholder='Name']
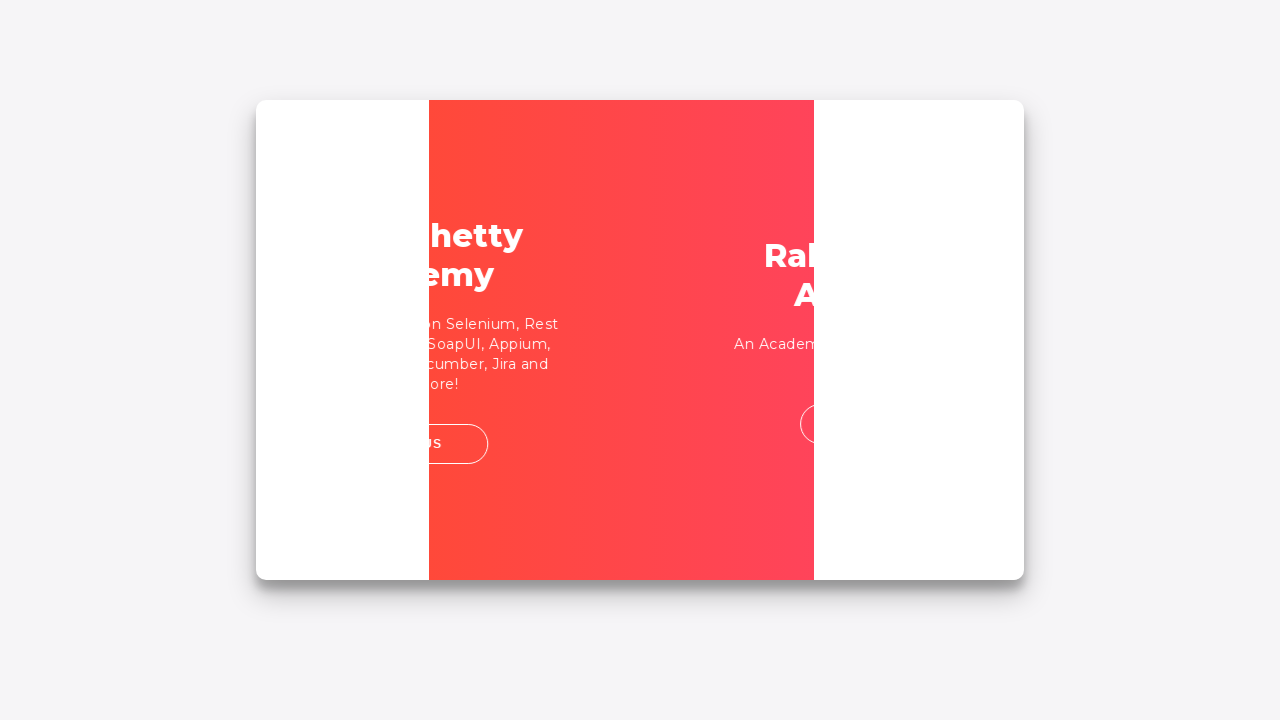

Filled email field with 'testuser@example.com' on input[placeholder='Email']
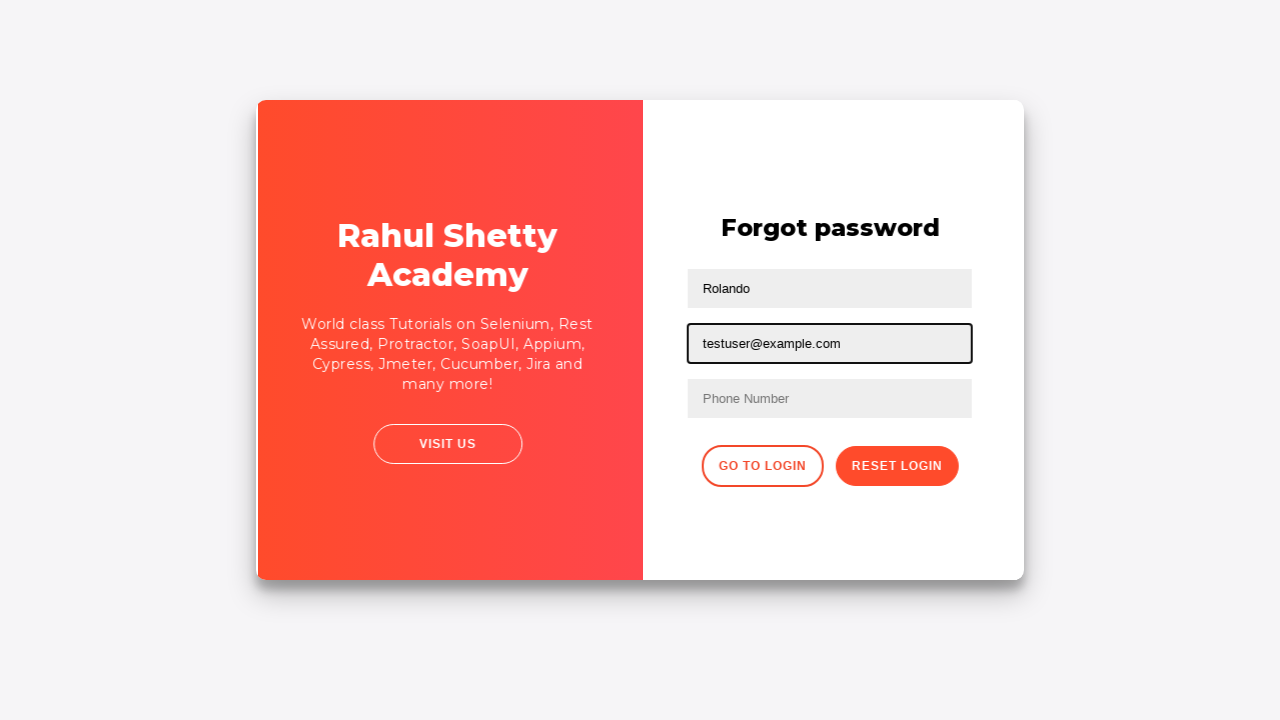

Filled phone number field with '5551234567' on xpath=//form/input[3]
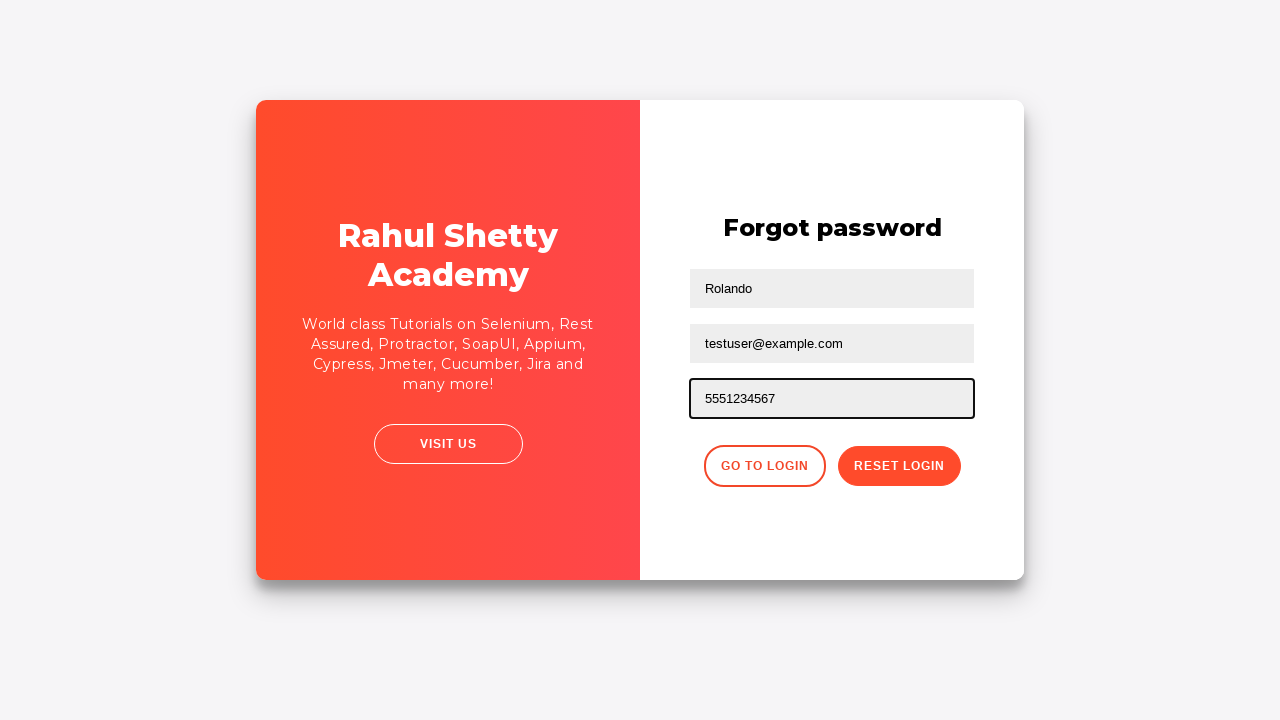

Clicked Reset Login button to submit password reset form at (899, 466) on form div button + button
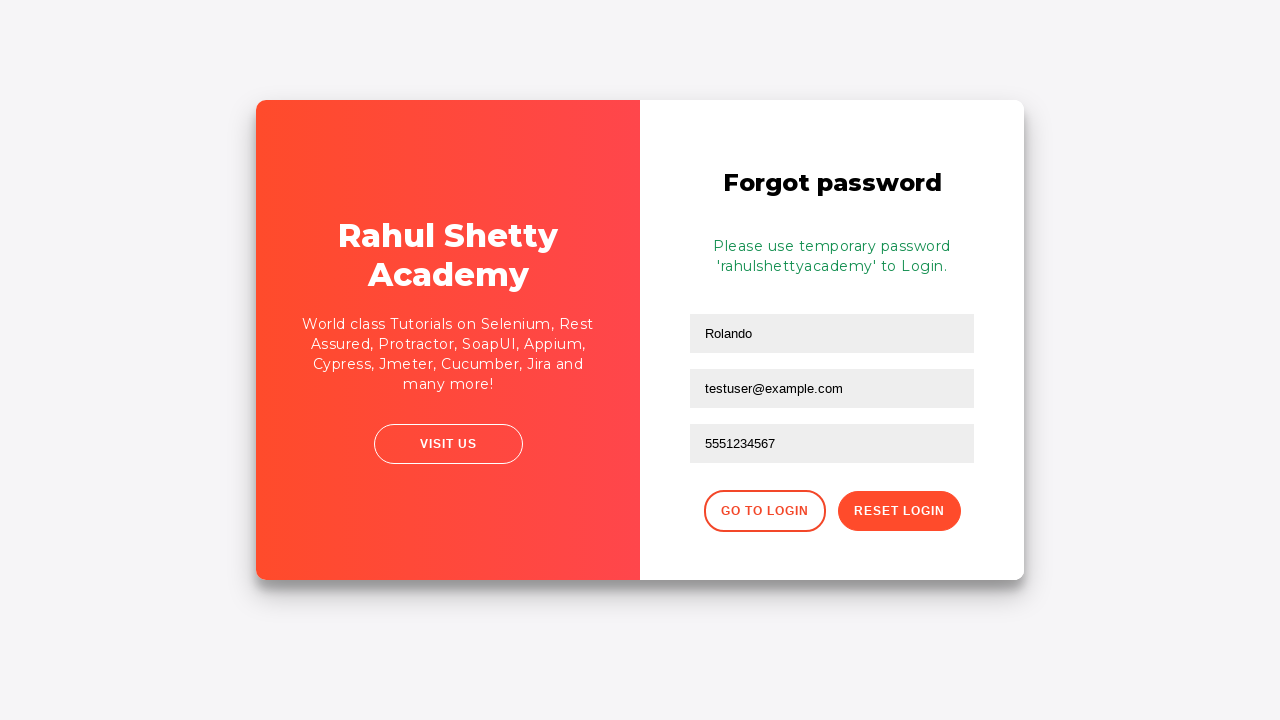

Clicked Go to Login button to return to login page at (764, 511) on .go-to-login-btn
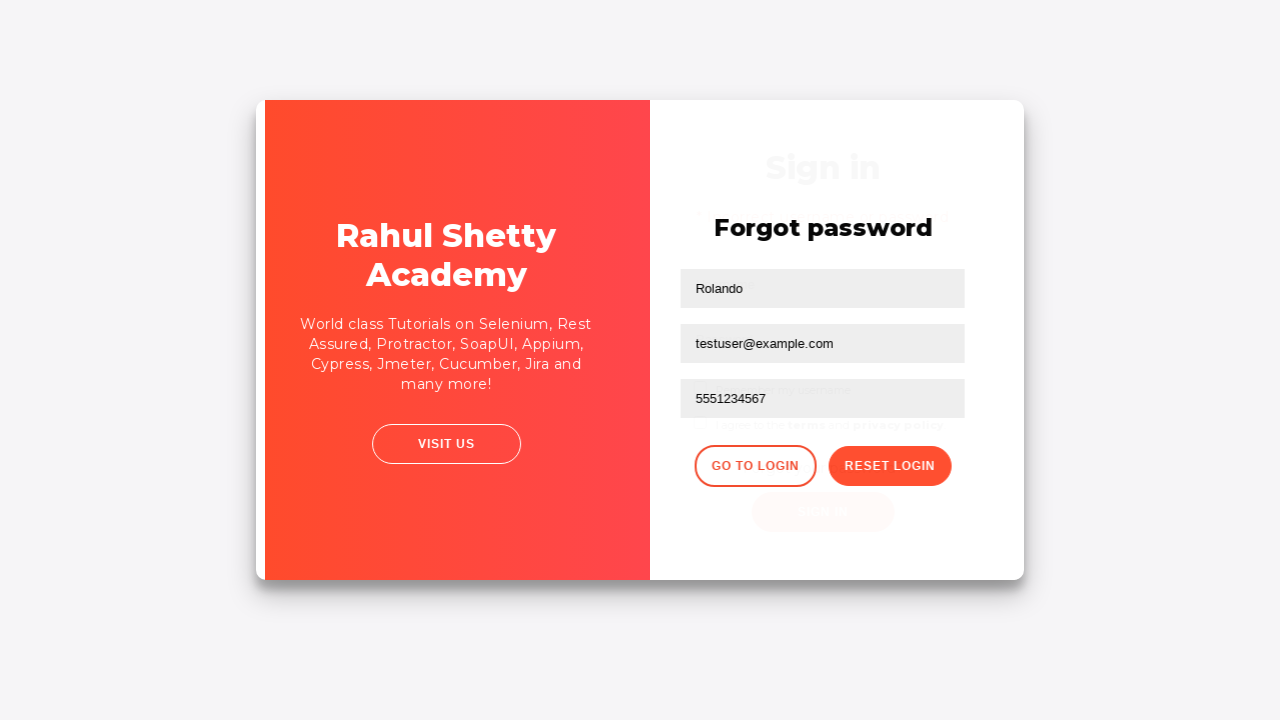

Filled username field with correct credentials 'Rolando' on #inputUsername
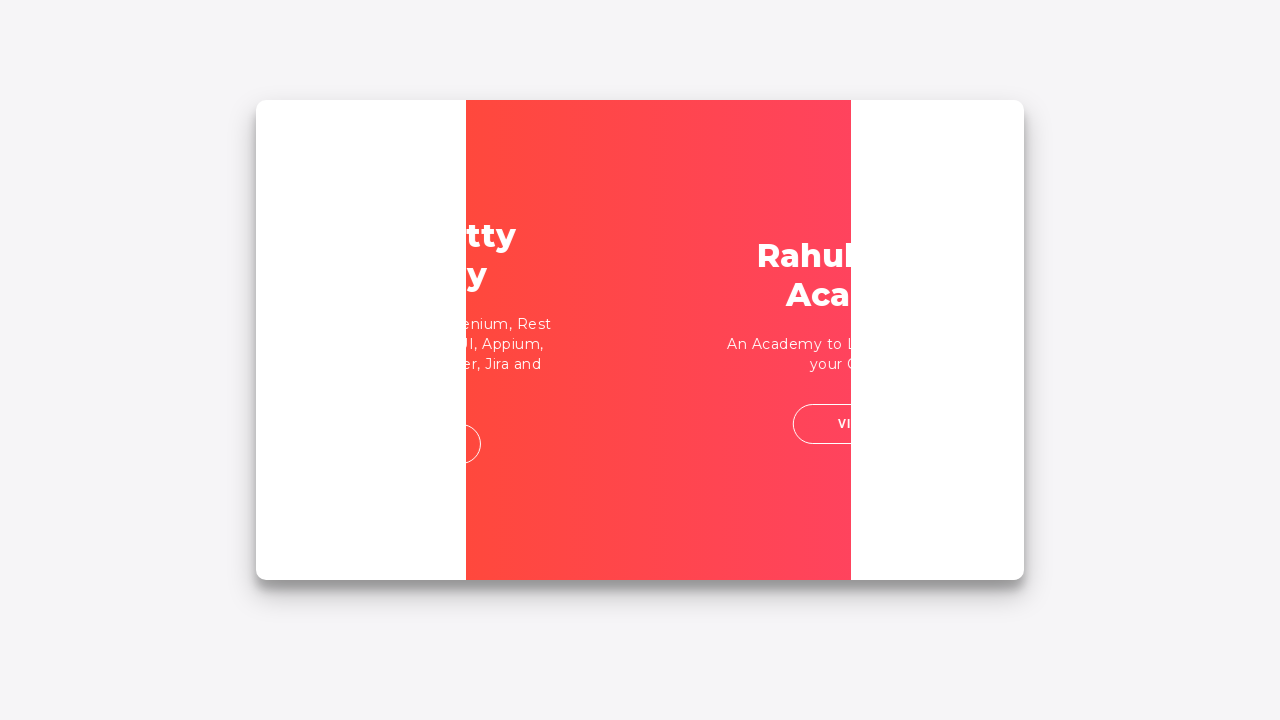

Filled password field with correct password 'rahulshettyacademy' on input[type*='pass']
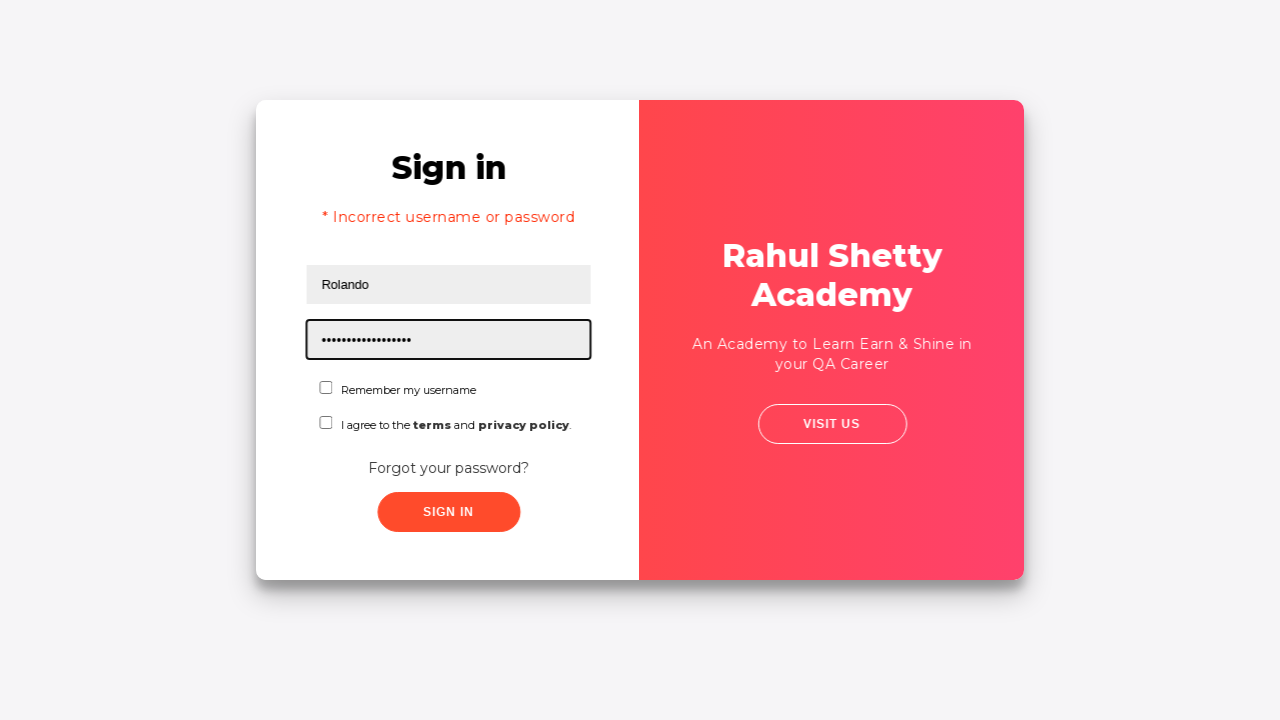

Checked first checkbox at (326, 388) on #chkboxOne
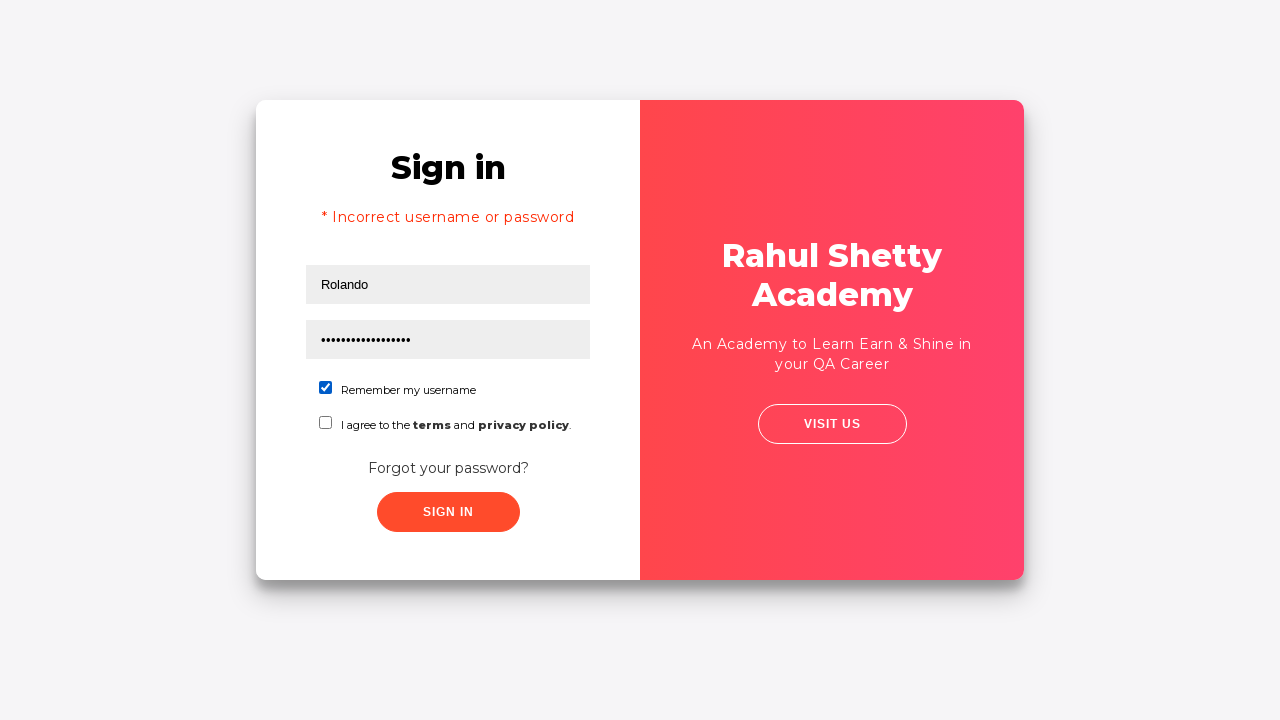

Checked second checkbox to agree to terms at (326, 422) on xpath=//div/span[2]/input
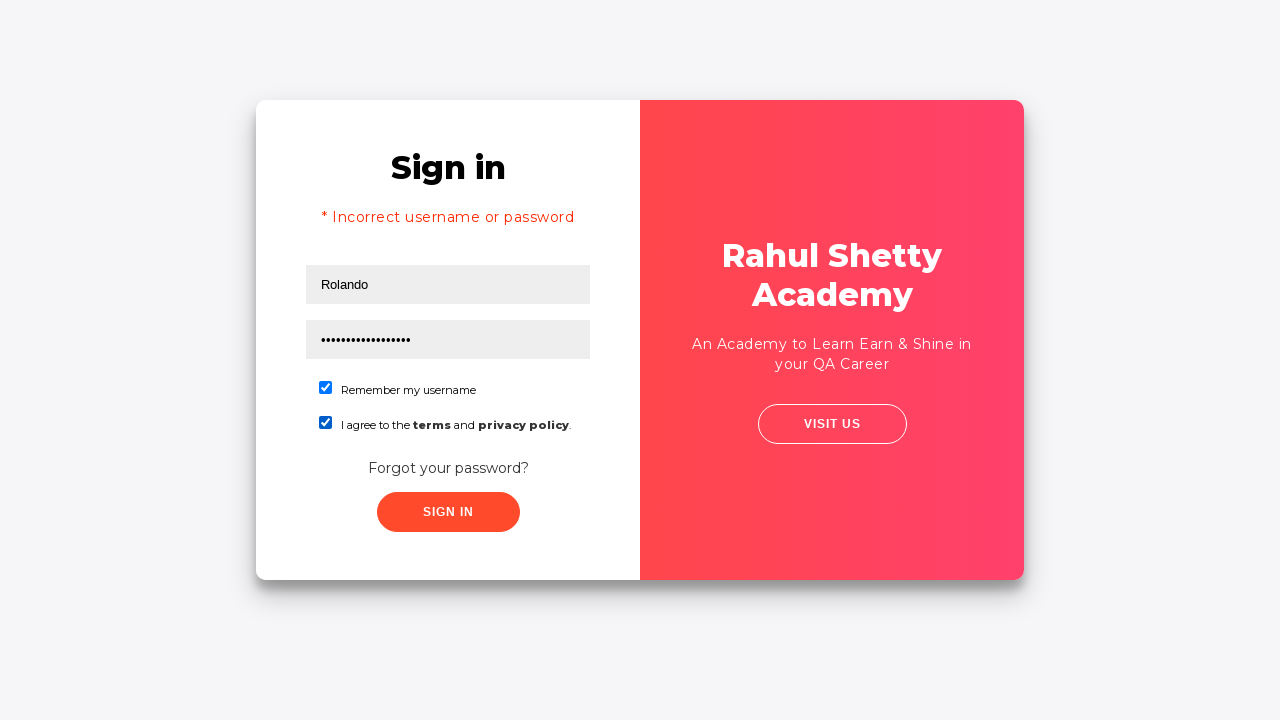

Clicked Sign-In button to login with correct credentials at (448, 512) on xpath=//button[contains(@class,'submit')]
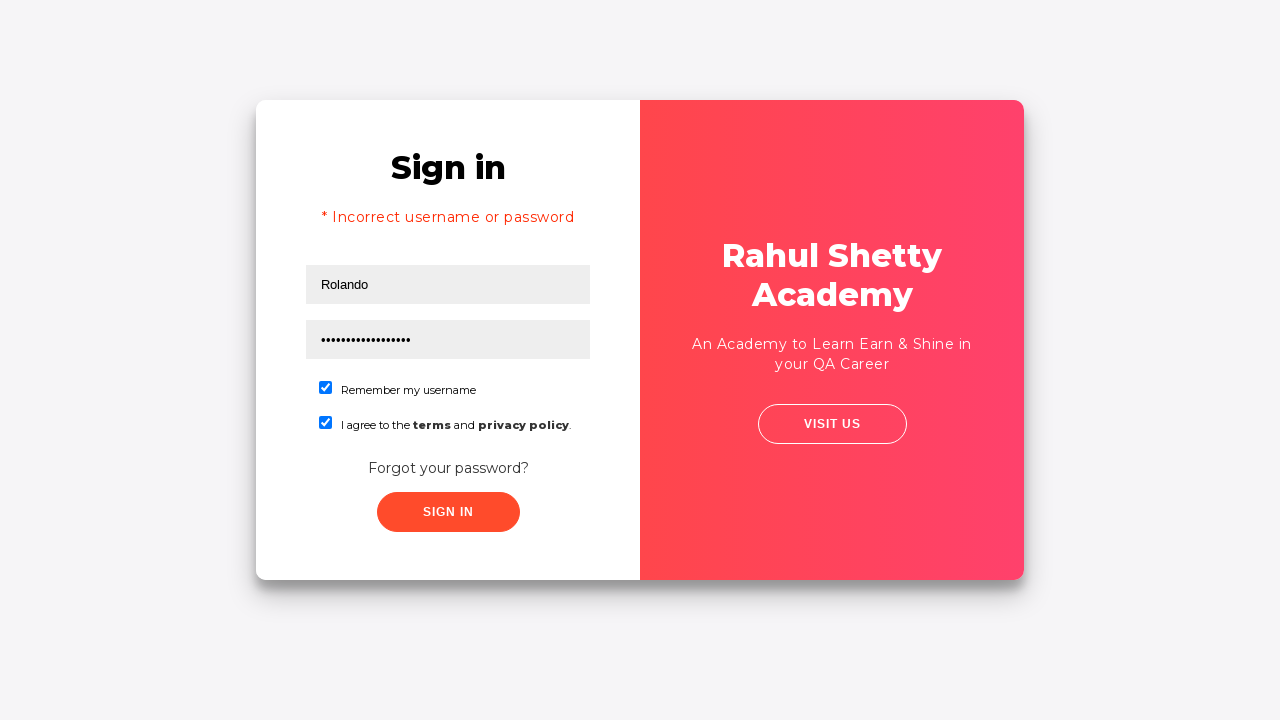

Successfully logged in and dashboard loaded
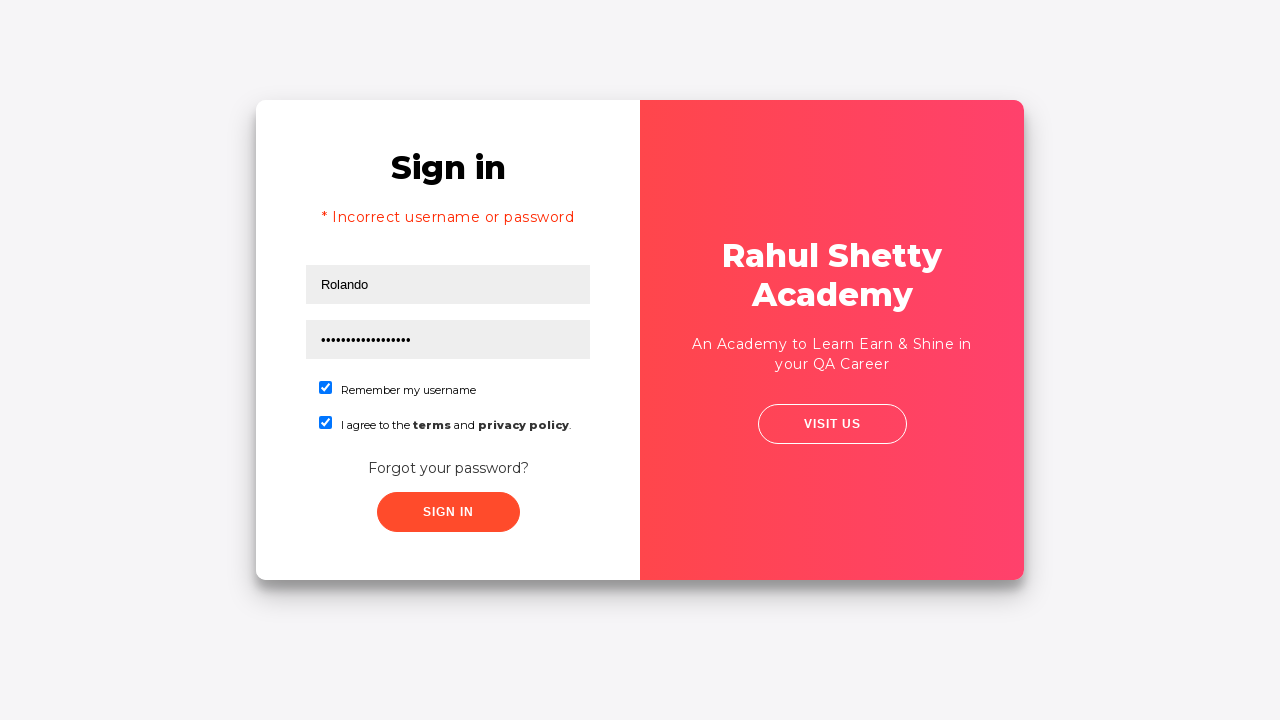

Clicked Log Out button to end session at (1184, 55) on text='Log Out'
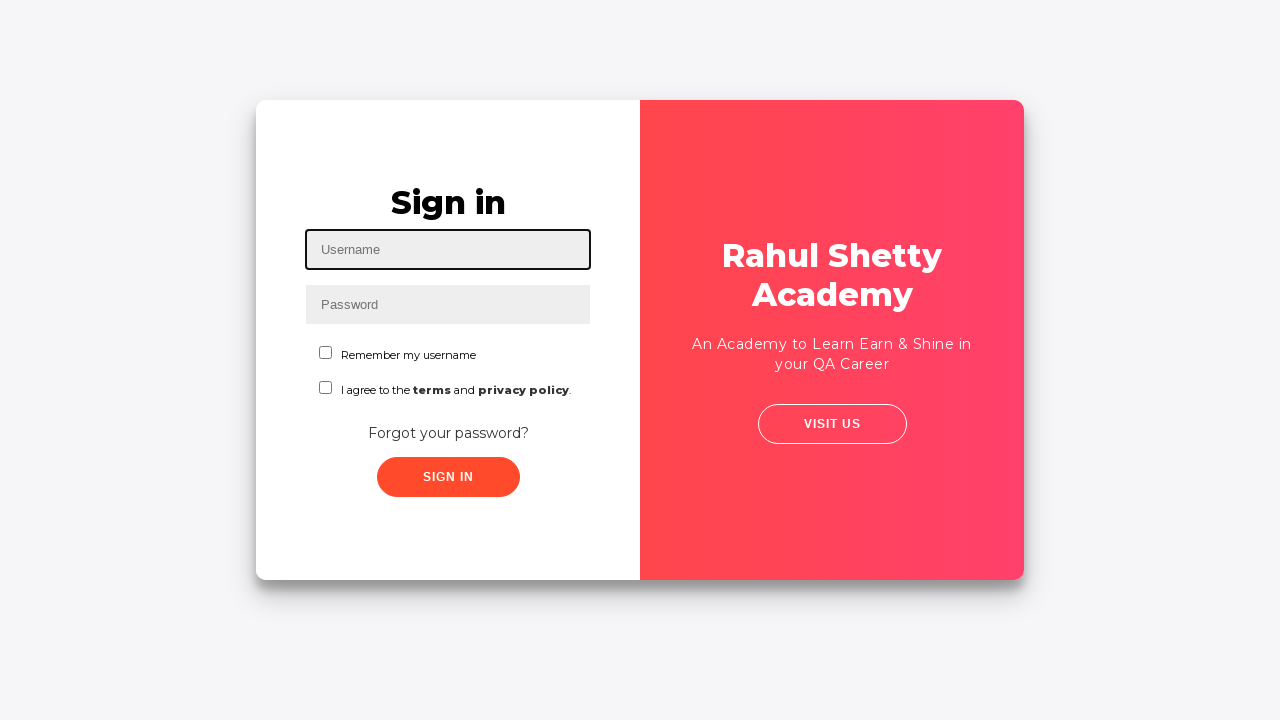

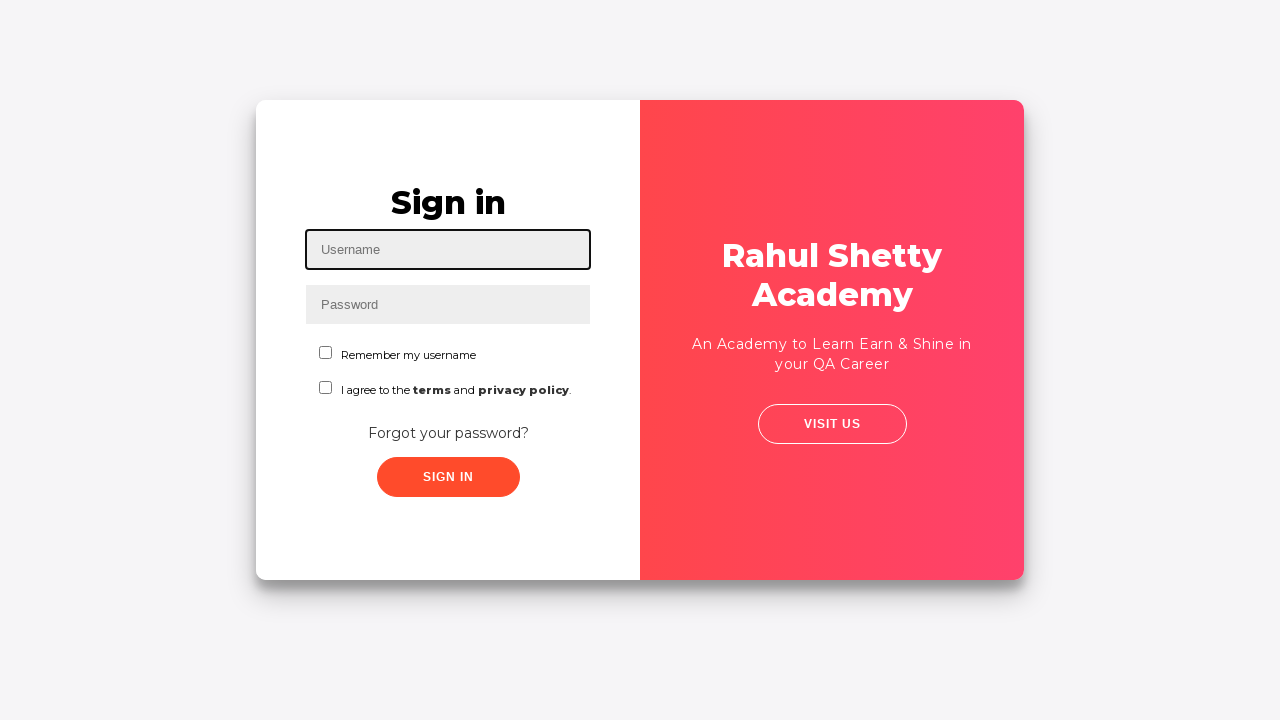